Tests JavaScript alerts page by clicking the JS Alert button, accepting the alert, and then locating other alert buttons (Confirm and Prompt) on the page to verify their presence and text content.

Starting URL: https://the-internet.herokuapp.com/javascript_alerts

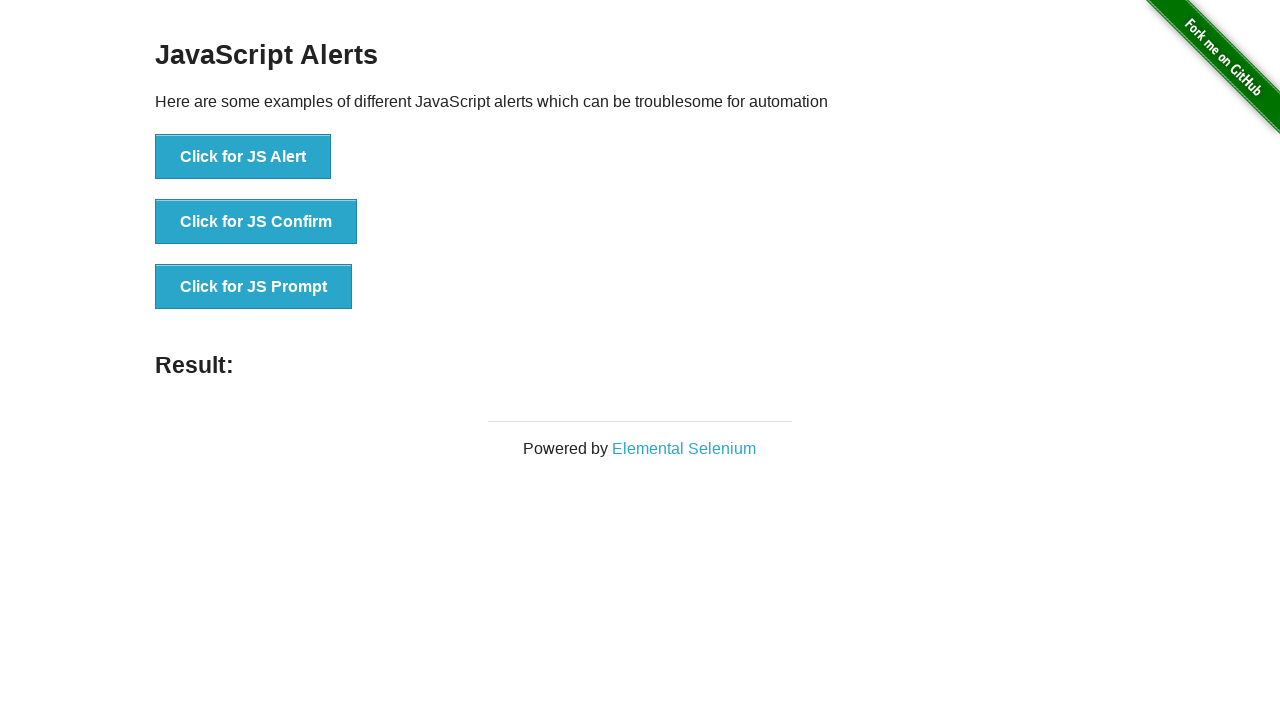

JS Alert button is visible
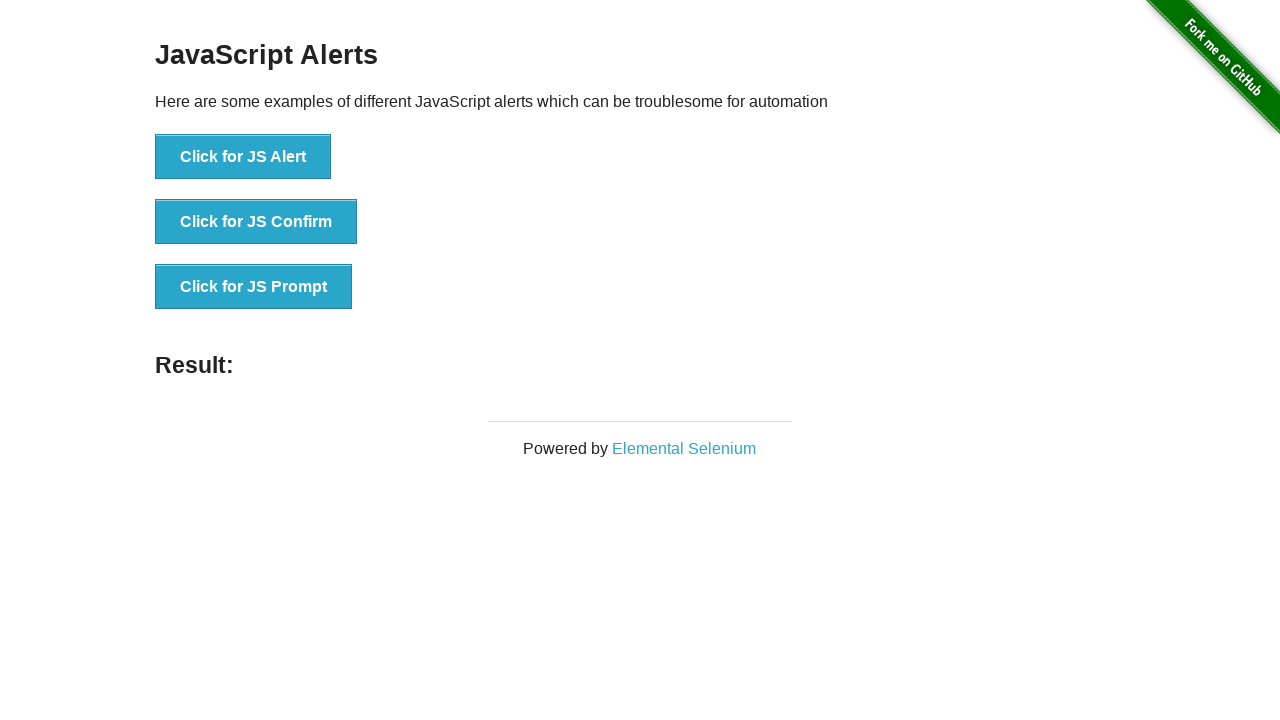

Clicked the JS Alert button at (243, 157) on button:has-text('Click for JS Alert')
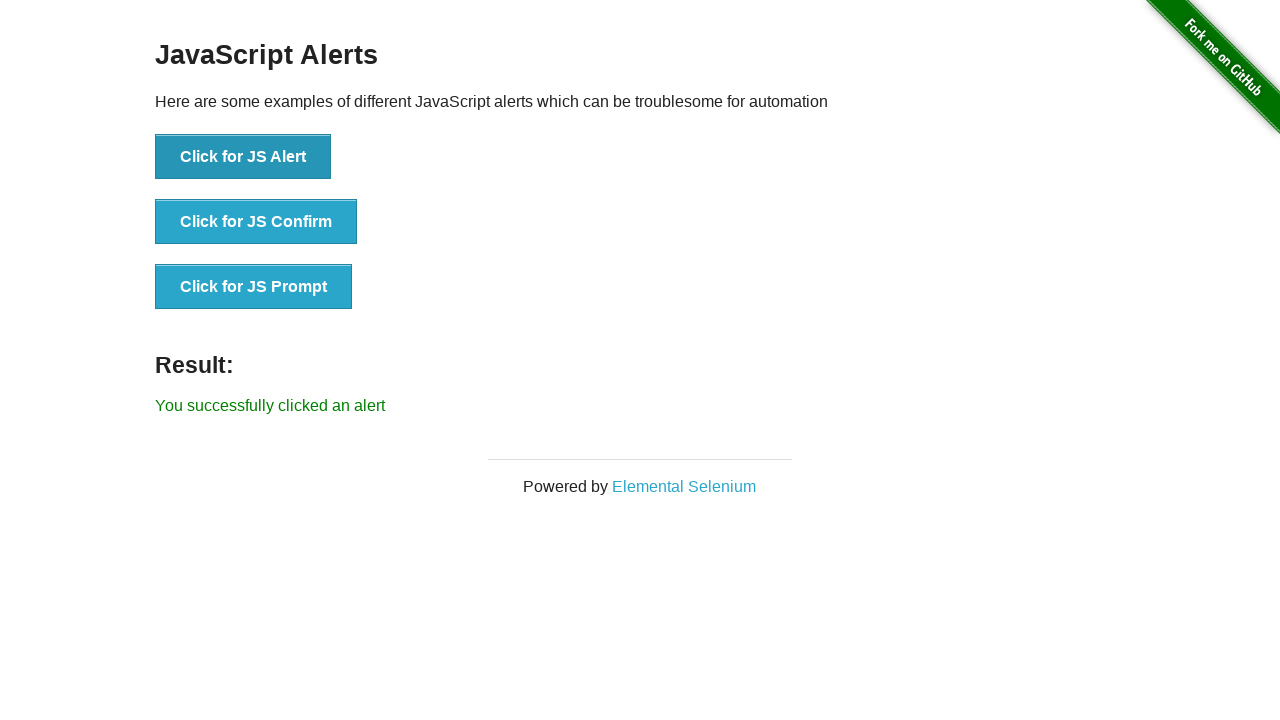

Set up dialog handler to accept alerts
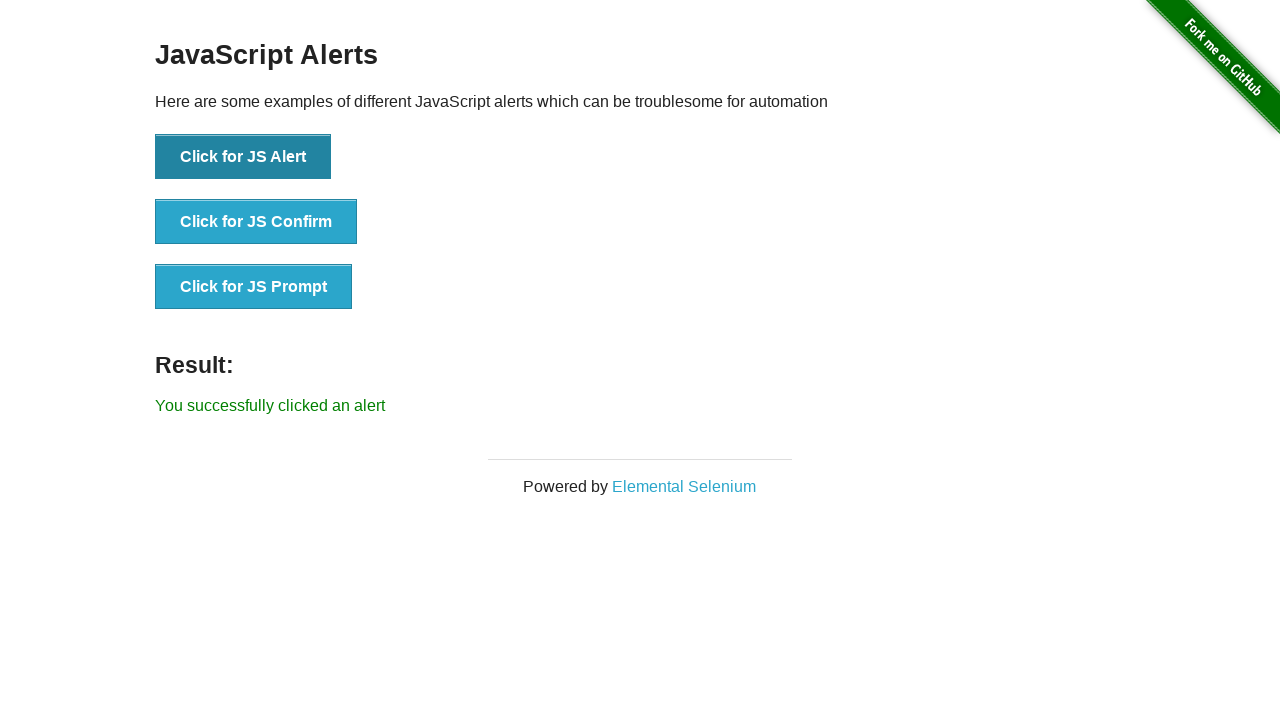

Waited 500ms for alert to be processed
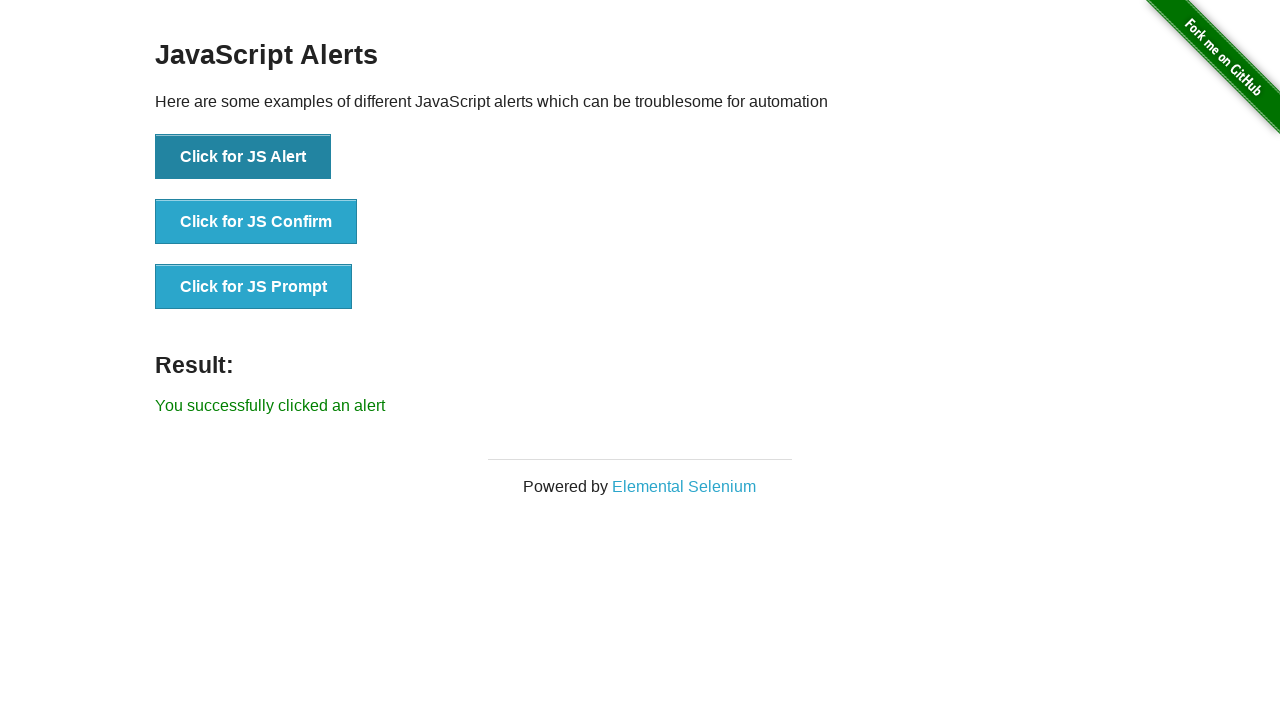

JS Confirm button is visible
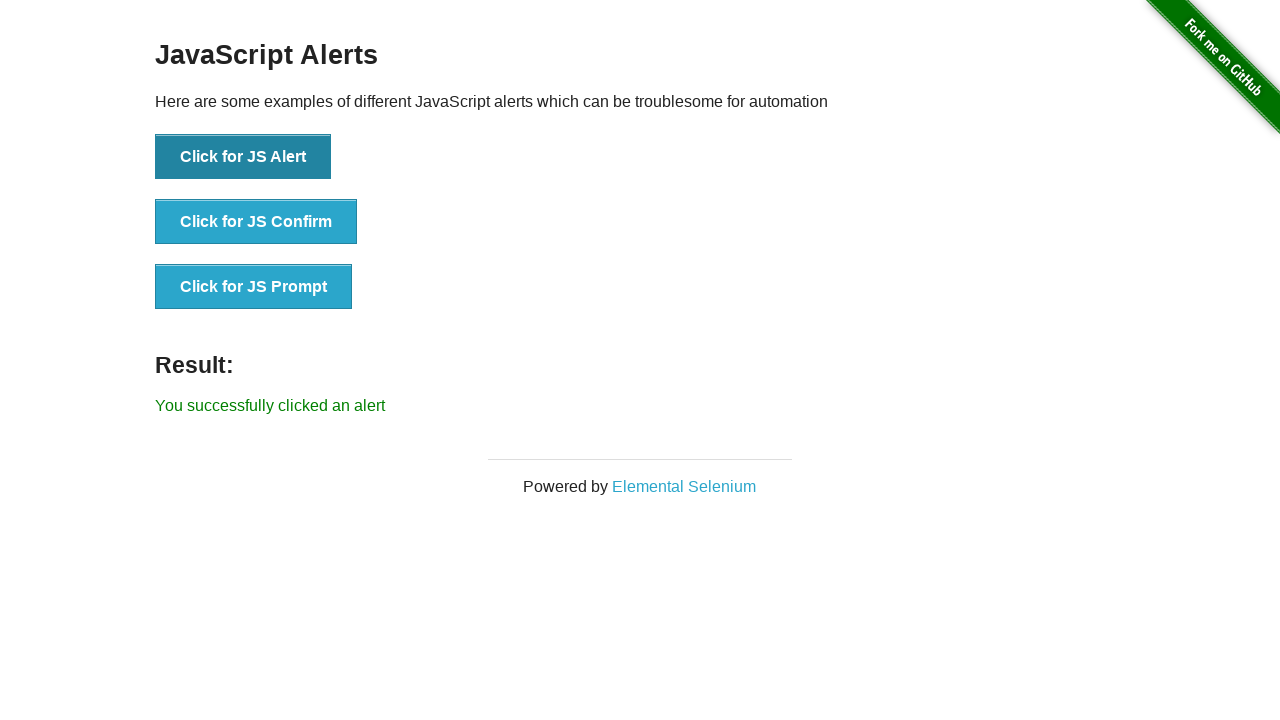

JS Prompt button is visible
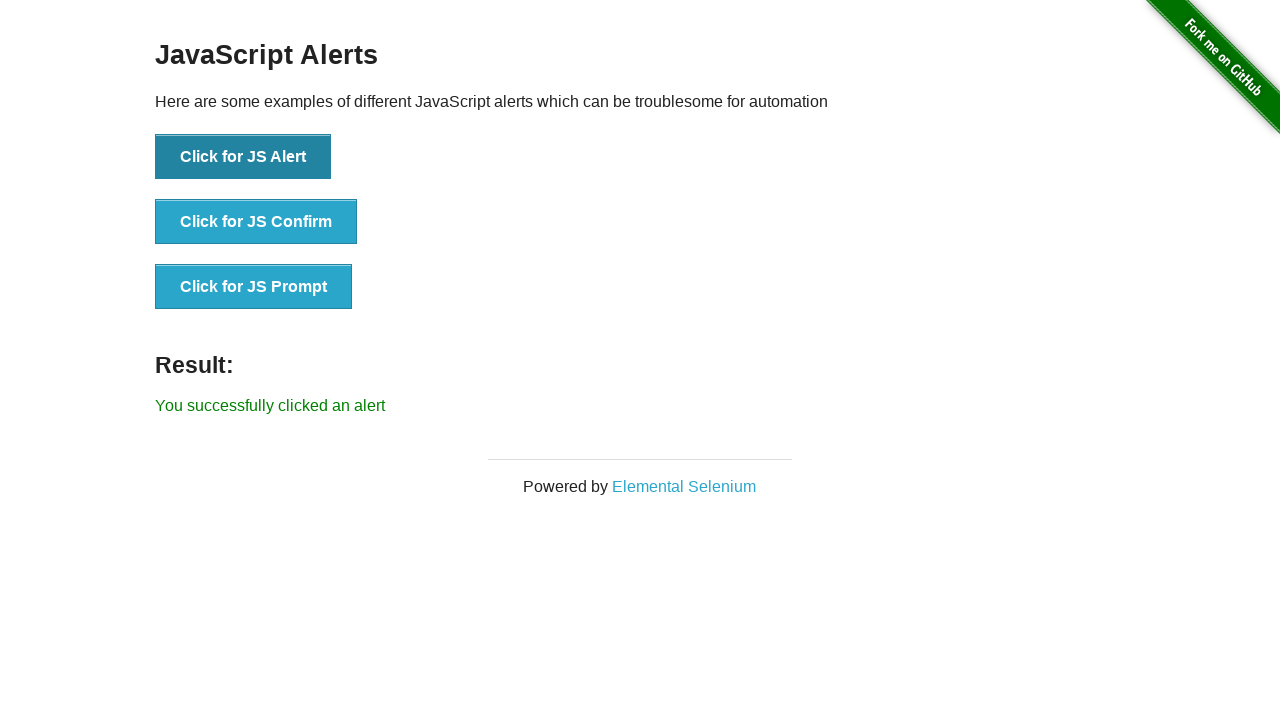

Result text area element is present
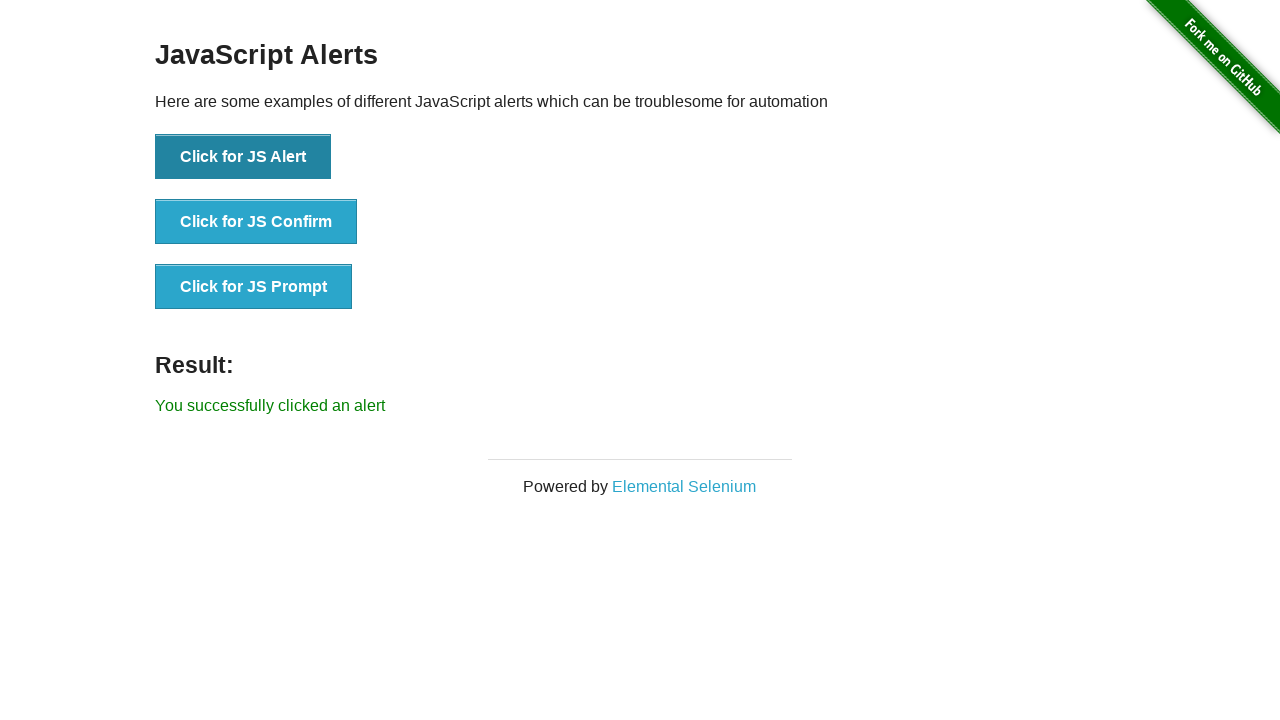

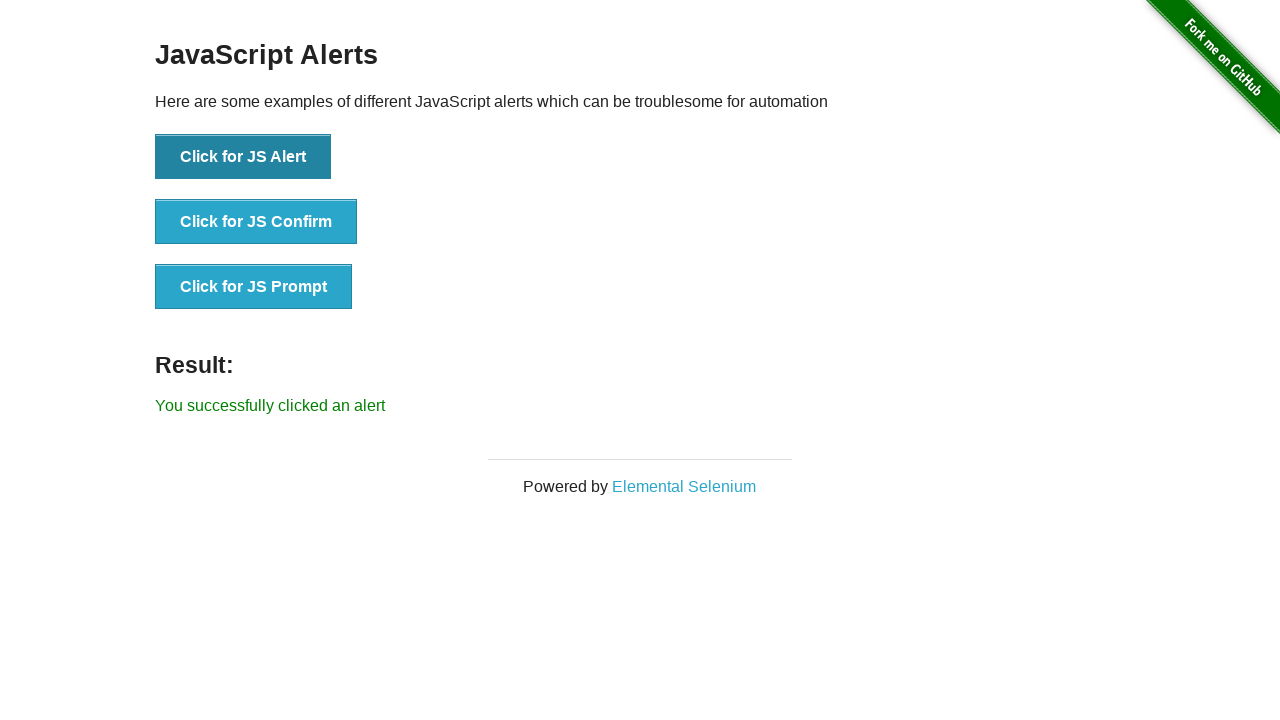